Tests single select dropdown functionality by selecting "Python" from a language dropdown and verifying the selection result

Starting URL: https://www.qa-practice.com/elements/select/single_select

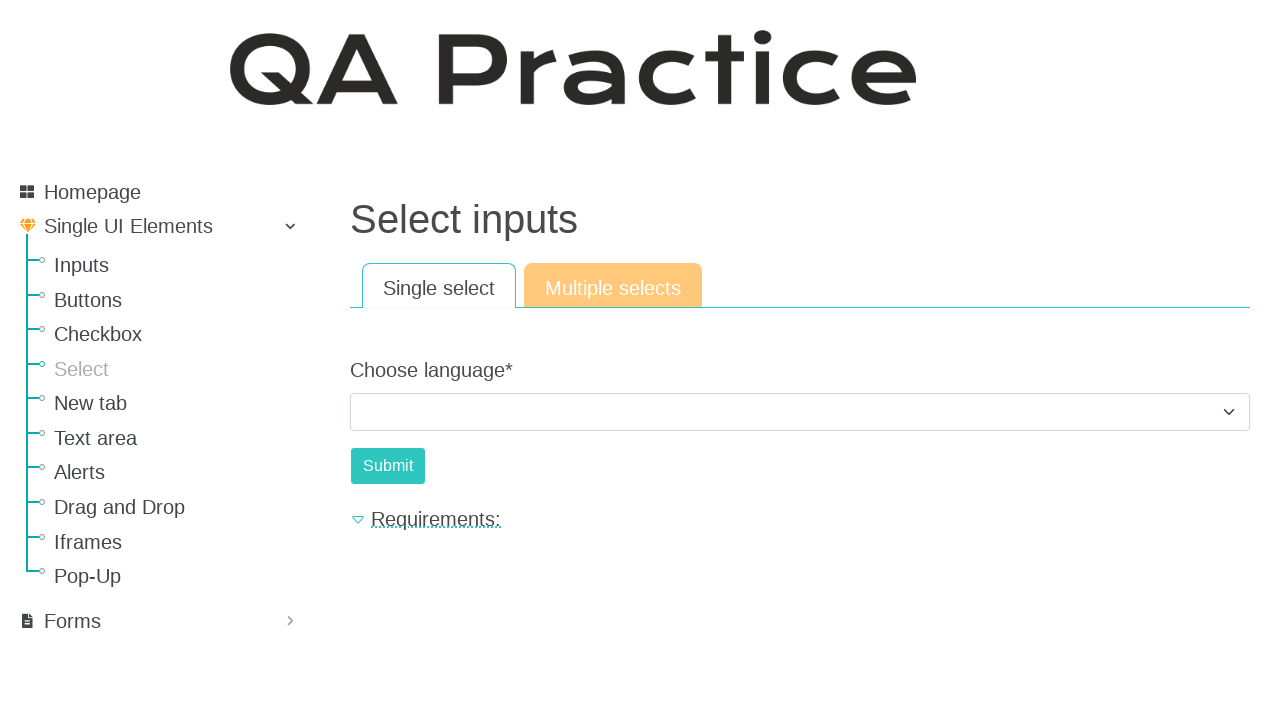

Navigated to single select dropdown test page
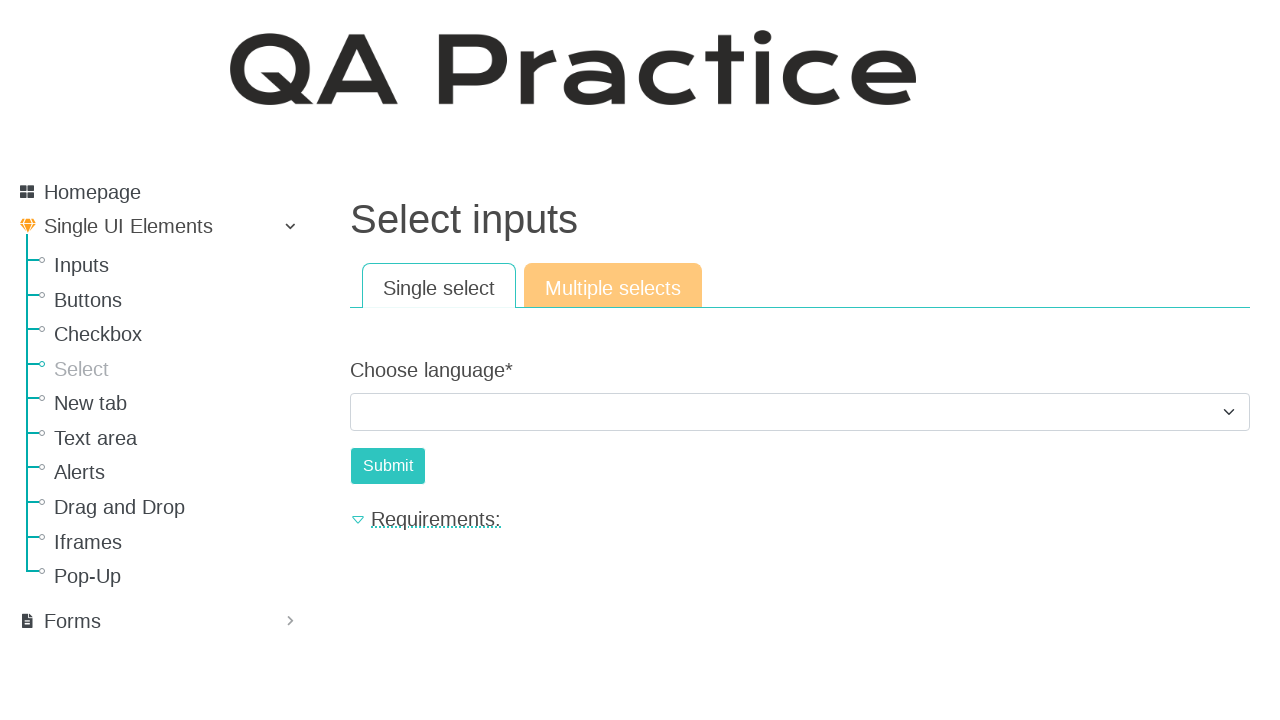

Selected 'Python' from the language dropdown on #id_choose_language
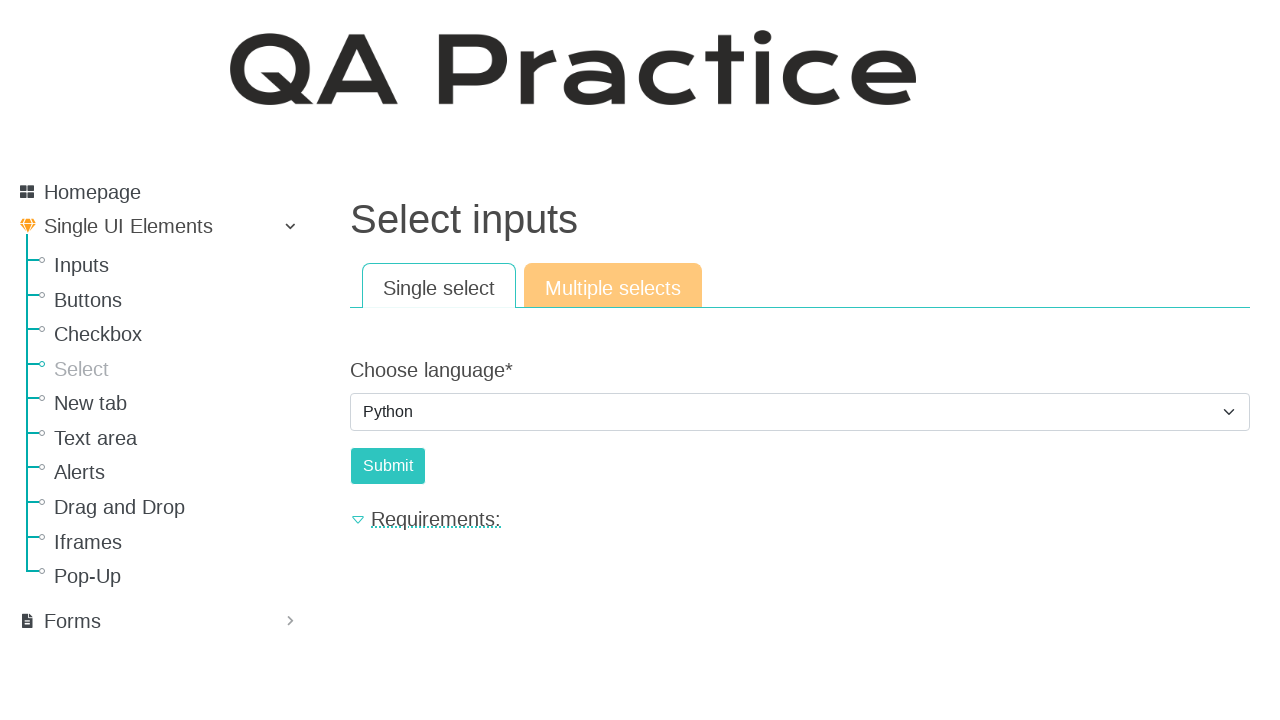

Clicked the submit button at (388, 466) on #submit-id-submit
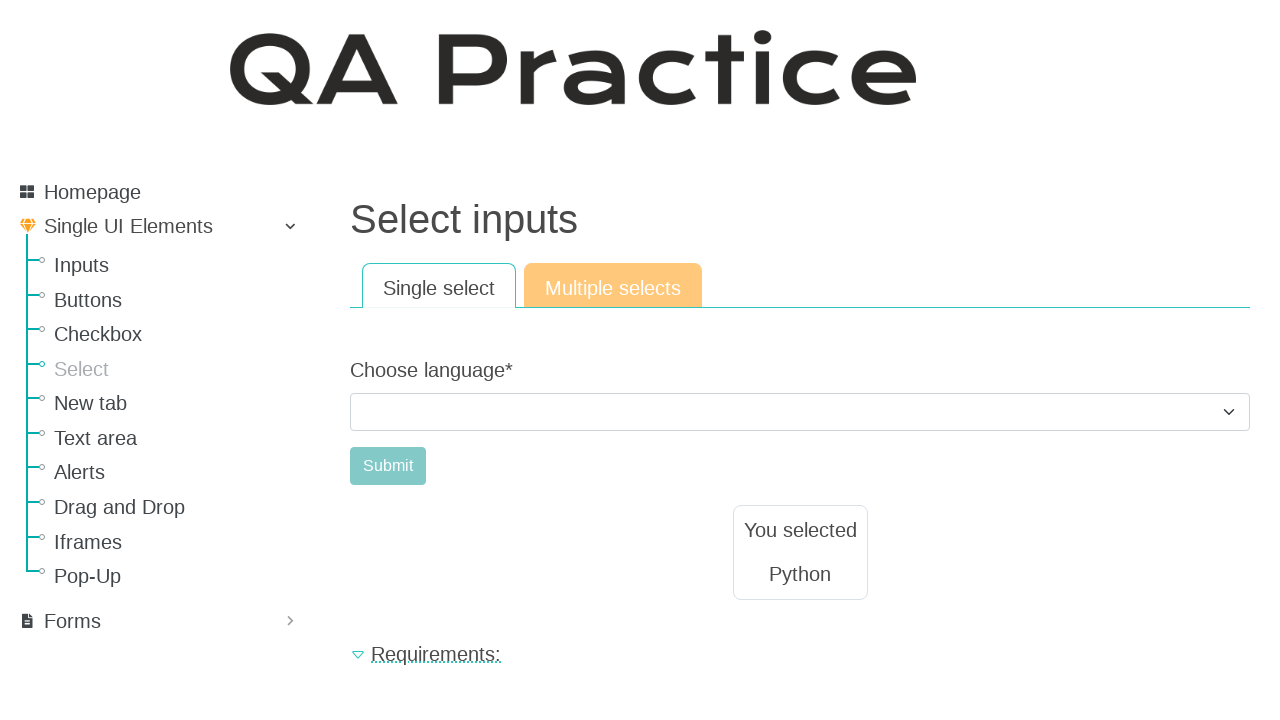

Result text appeared confirming Python selection
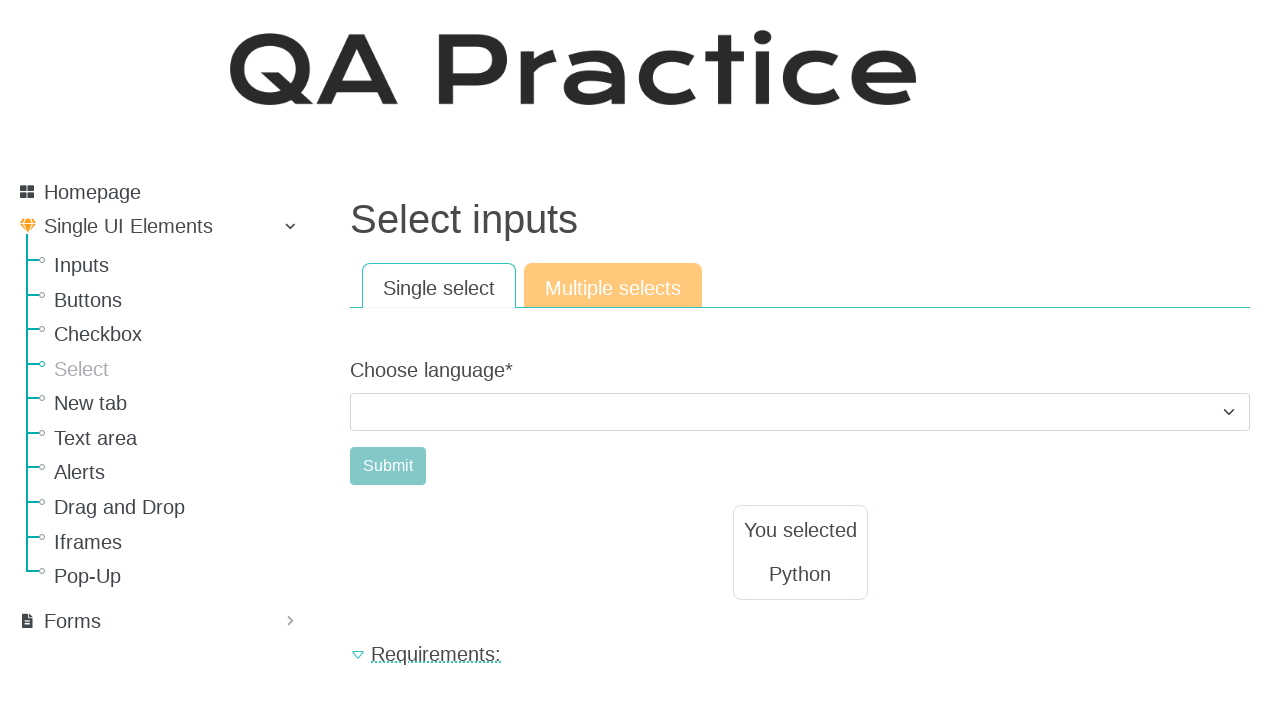

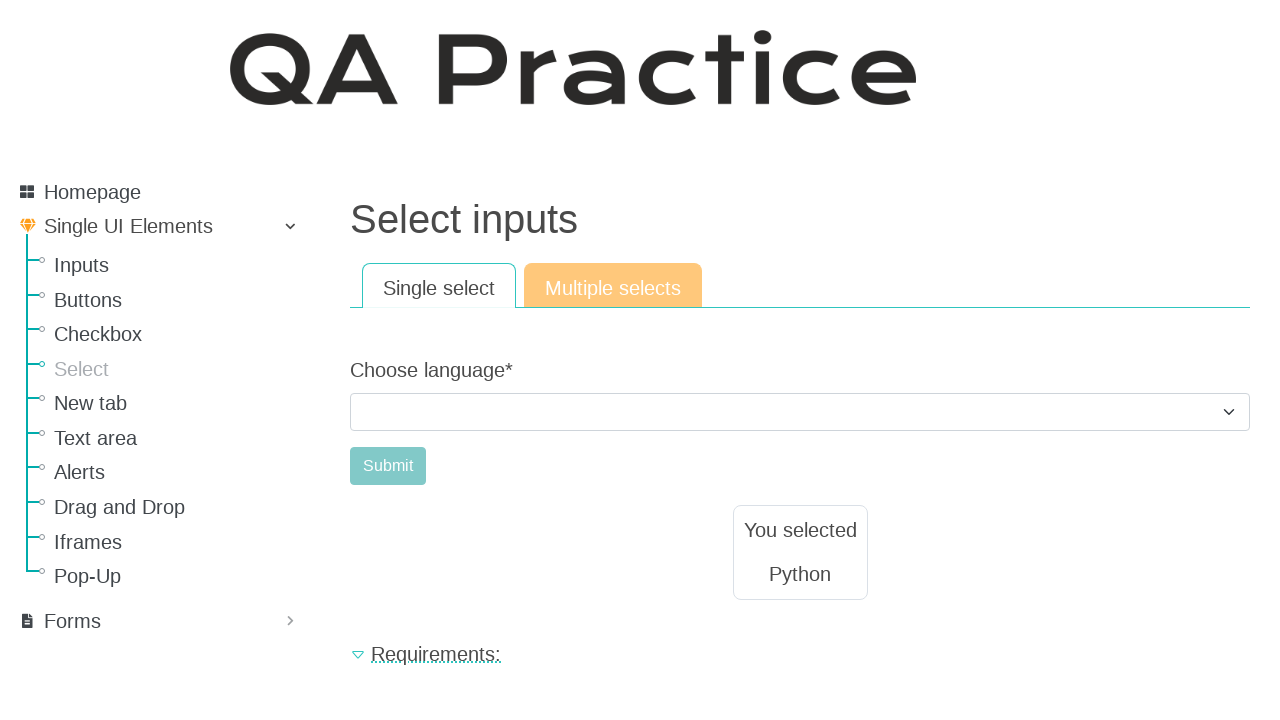